Tests drag and drop functionality by dragging a source element and dropping it onto a target element on the jQuery UI demo page

Starting URL: https://jqueryui.com/resources/demos/droppable/default.html

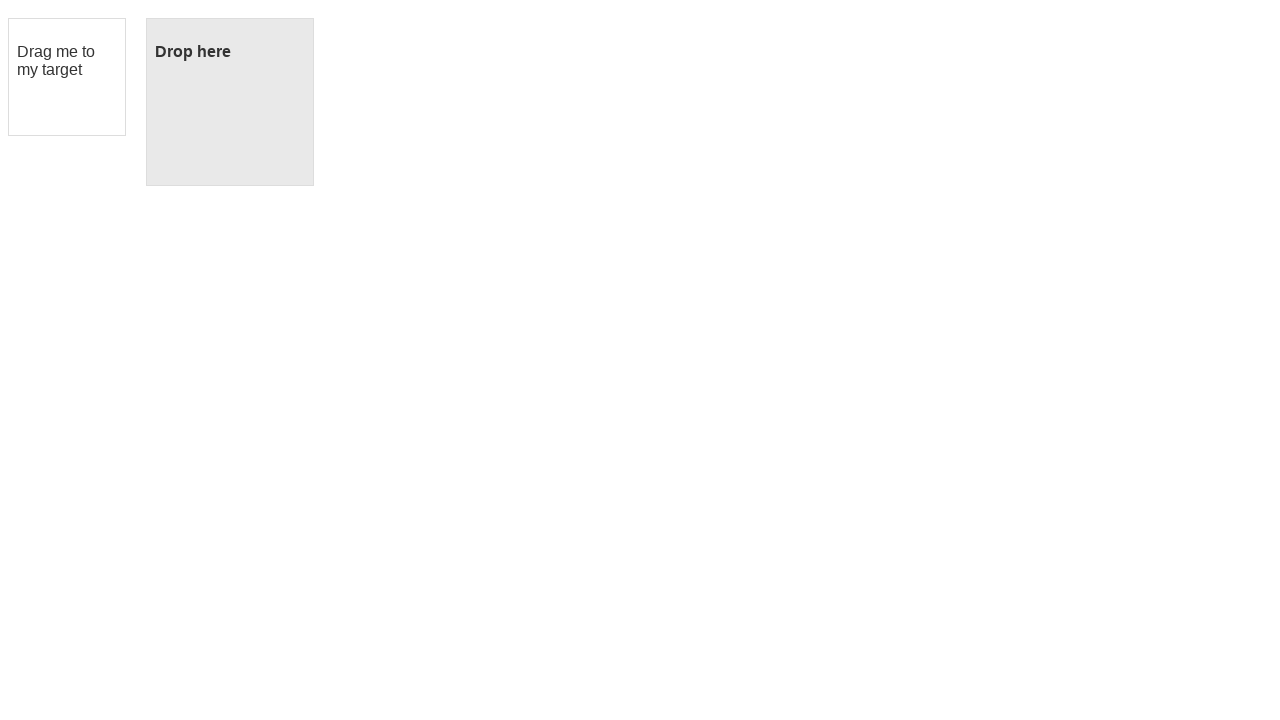

Draggable element is visible
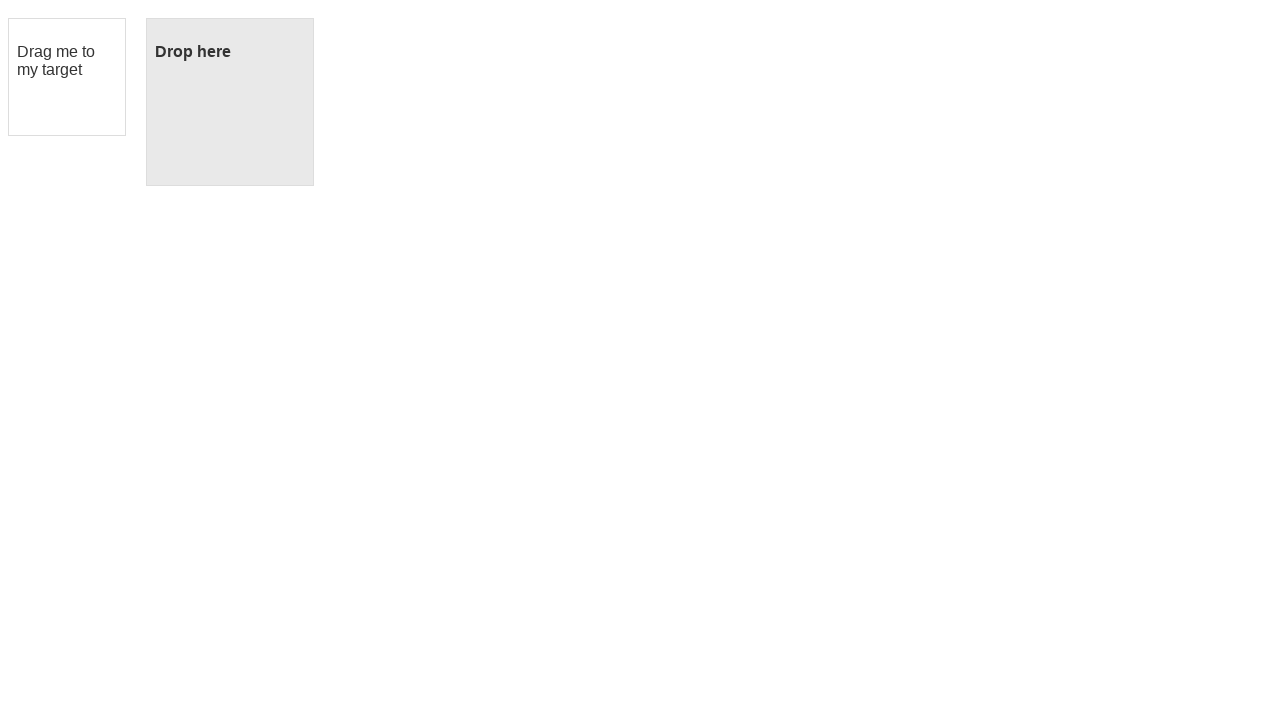

Droppable element is visible
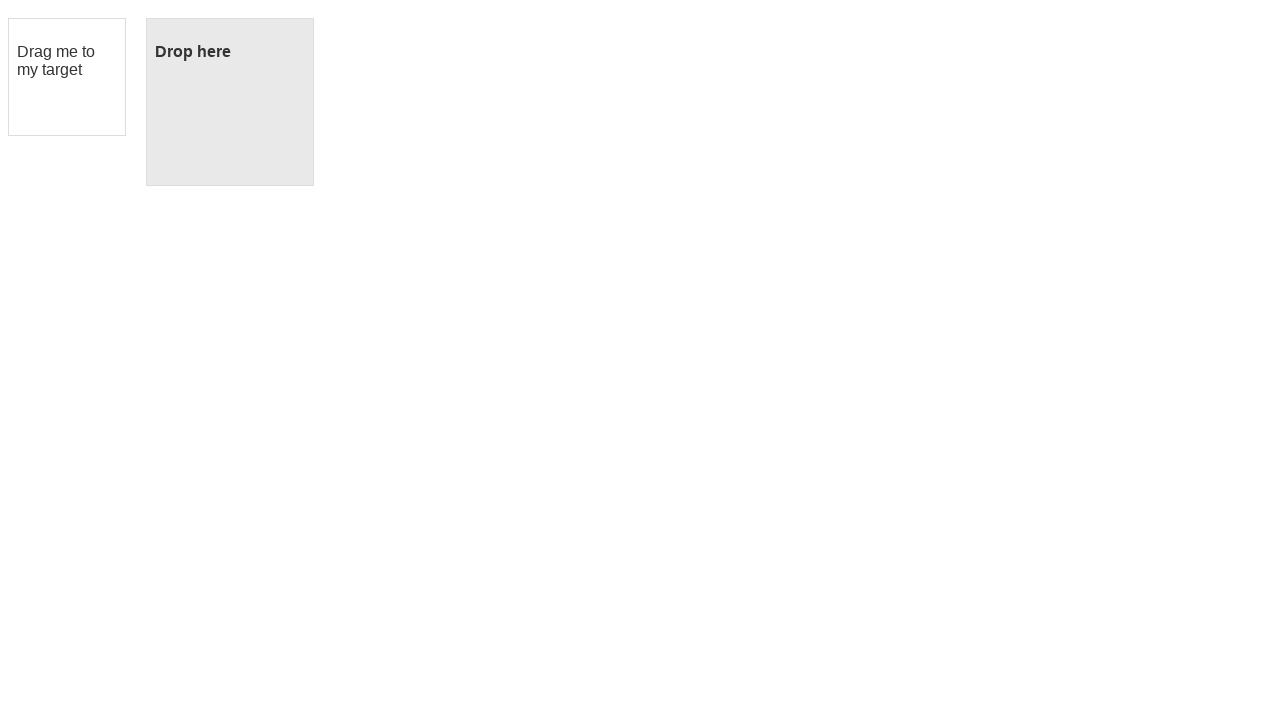

Dragged source element and dropped it onto target element at (230, 102)
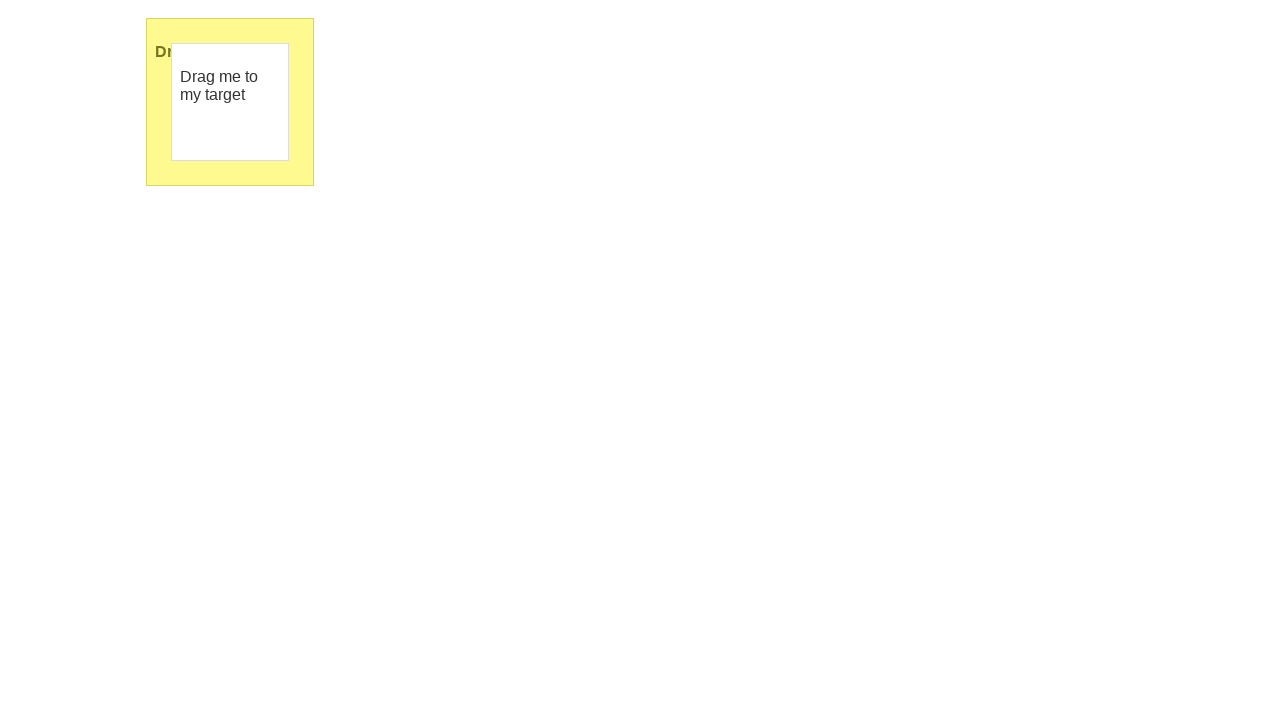

Verified drop was successful - droppable element now shows 'Dropped!' text
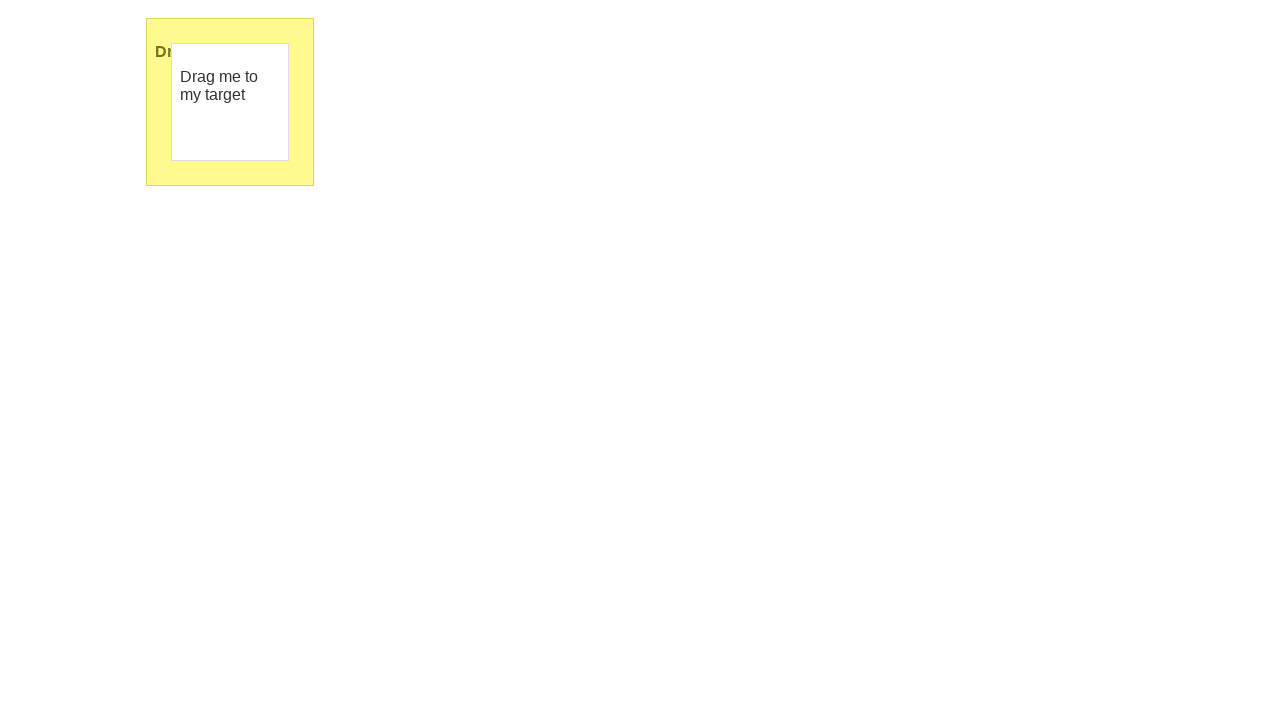

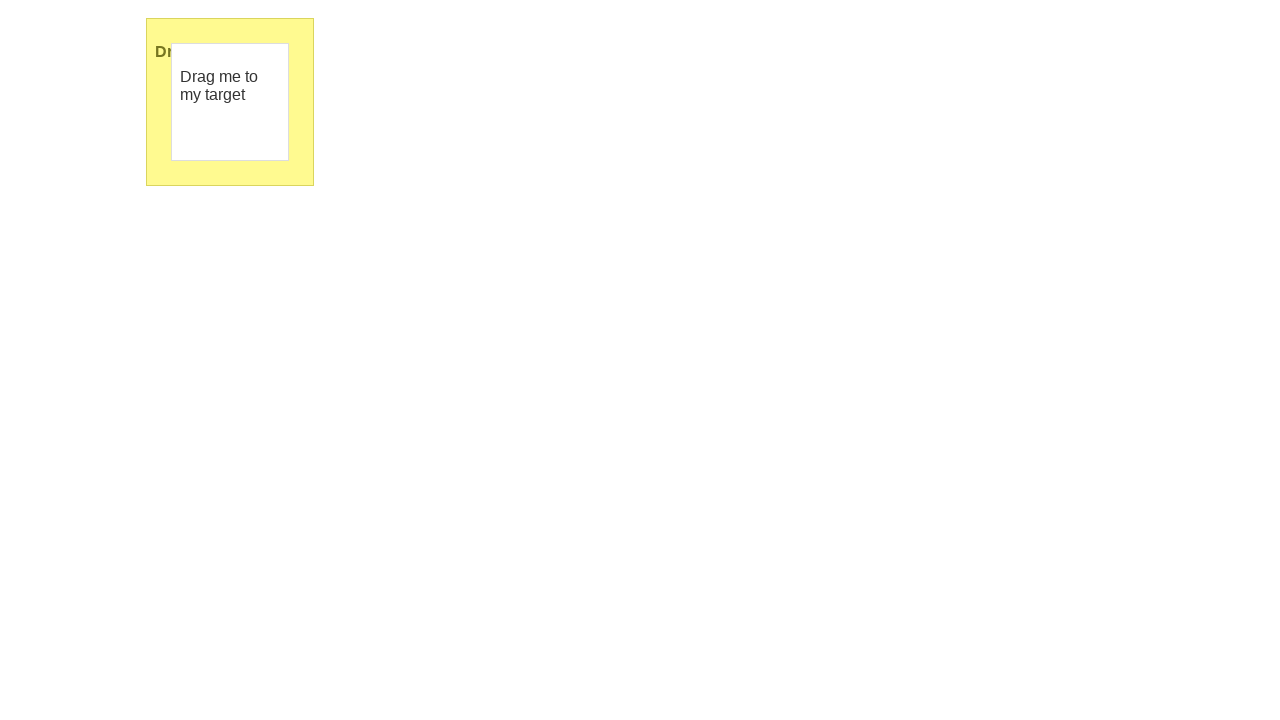